Tests browser navigation commands by navigating to a second URL, going back to the first page, and then going forward again to demonstrate back/forward navigation functionality.

Starting URL: https://demo.guru99.com/test/newtours/

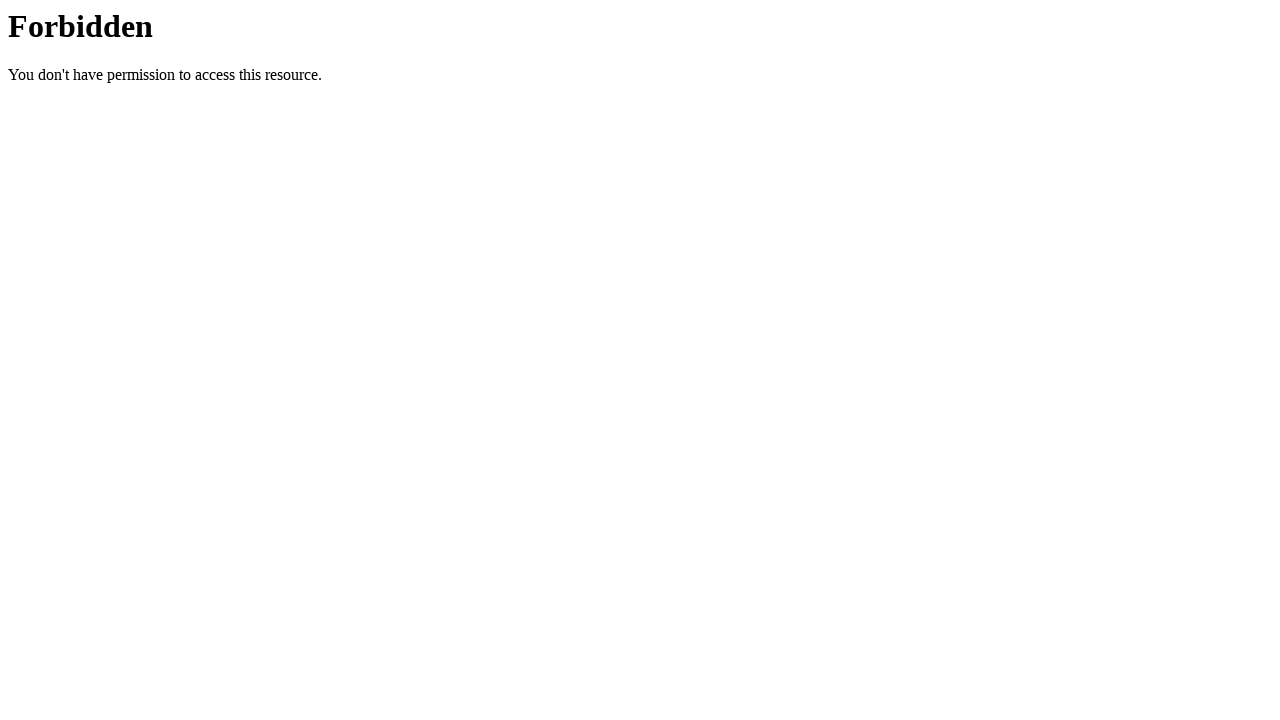

Navigated to second URL (https://www.rediff.com/gifts)
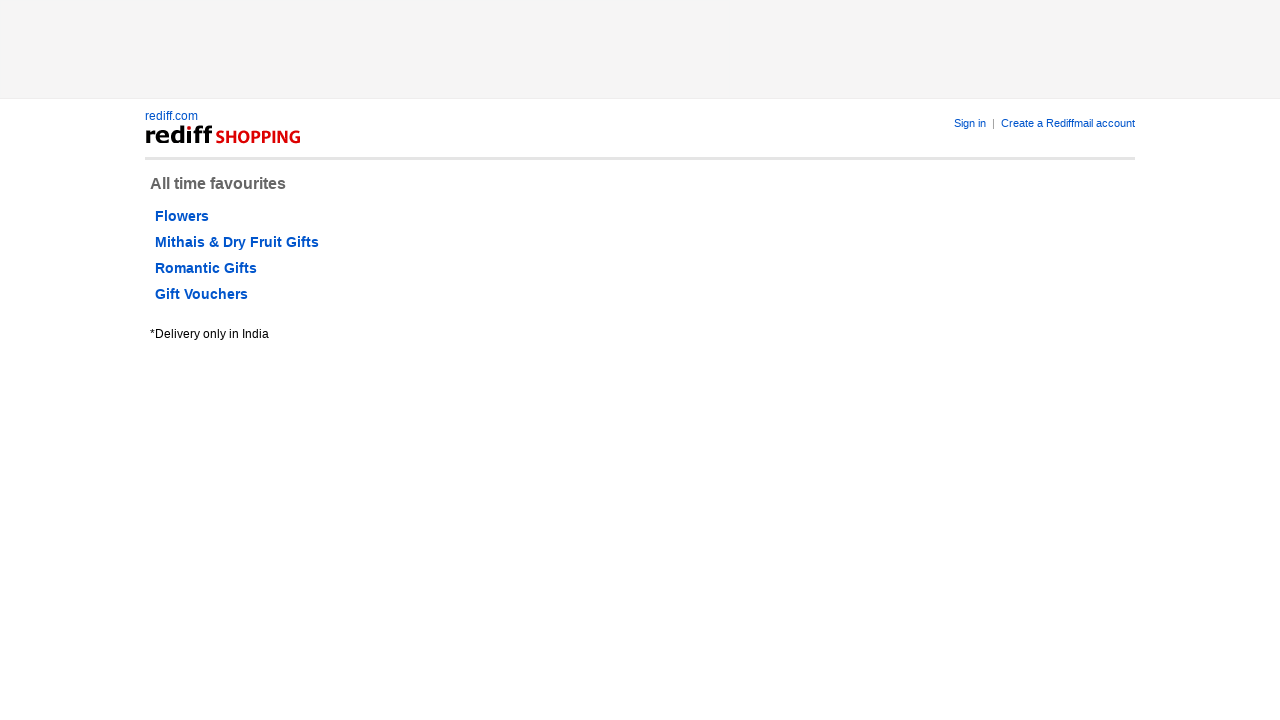

Second page loaded (domcontentloaded)
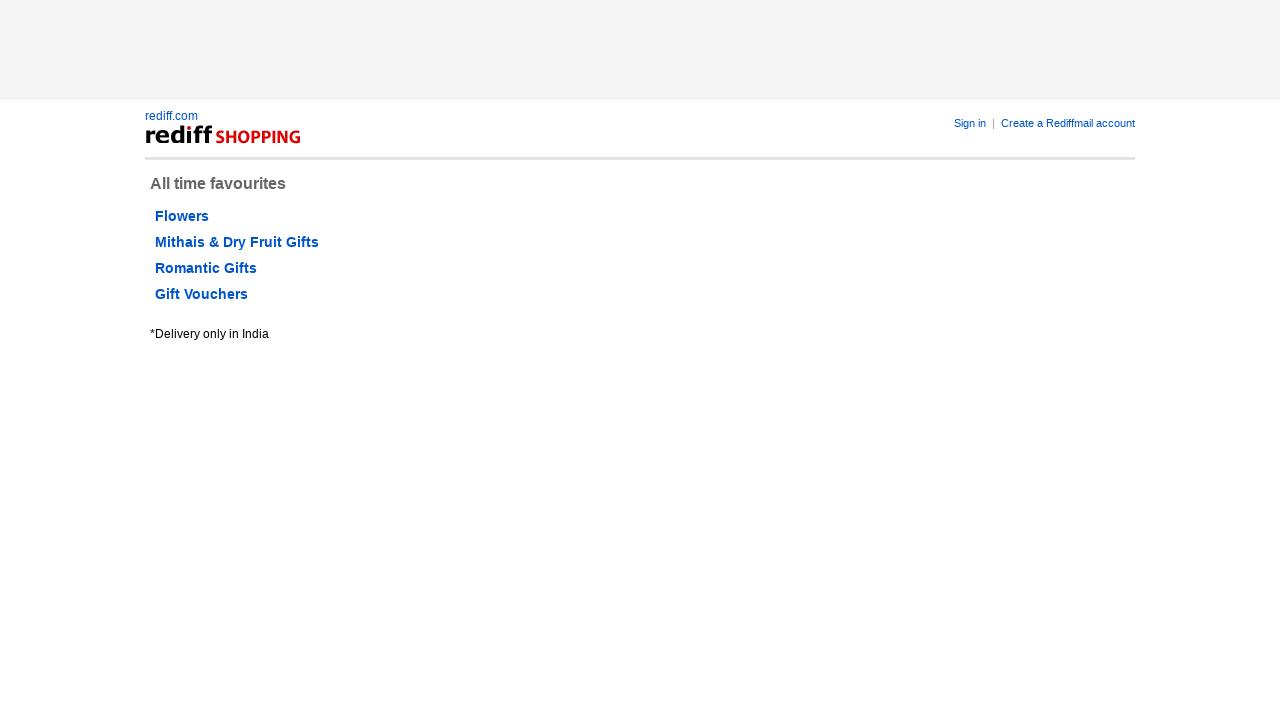

Navigated back to first page (https://demo.guru99.com/test/newtours/)
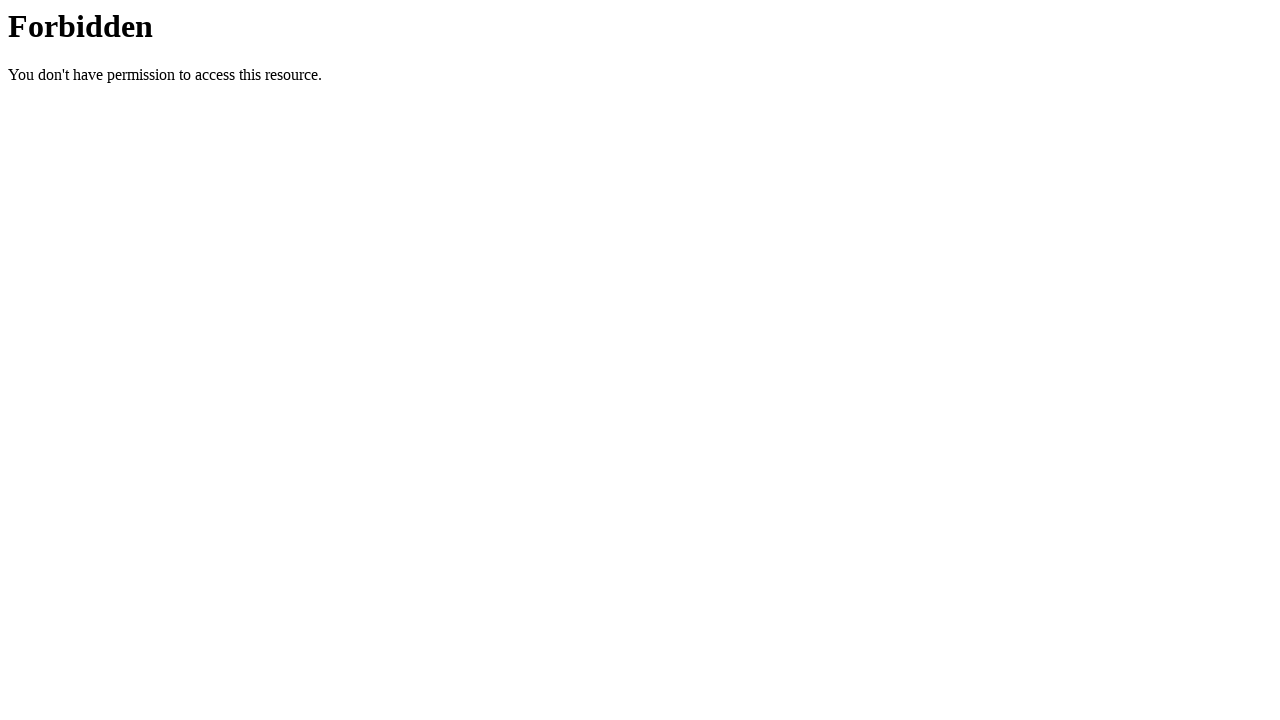

First page loaded (domcontentloaded)
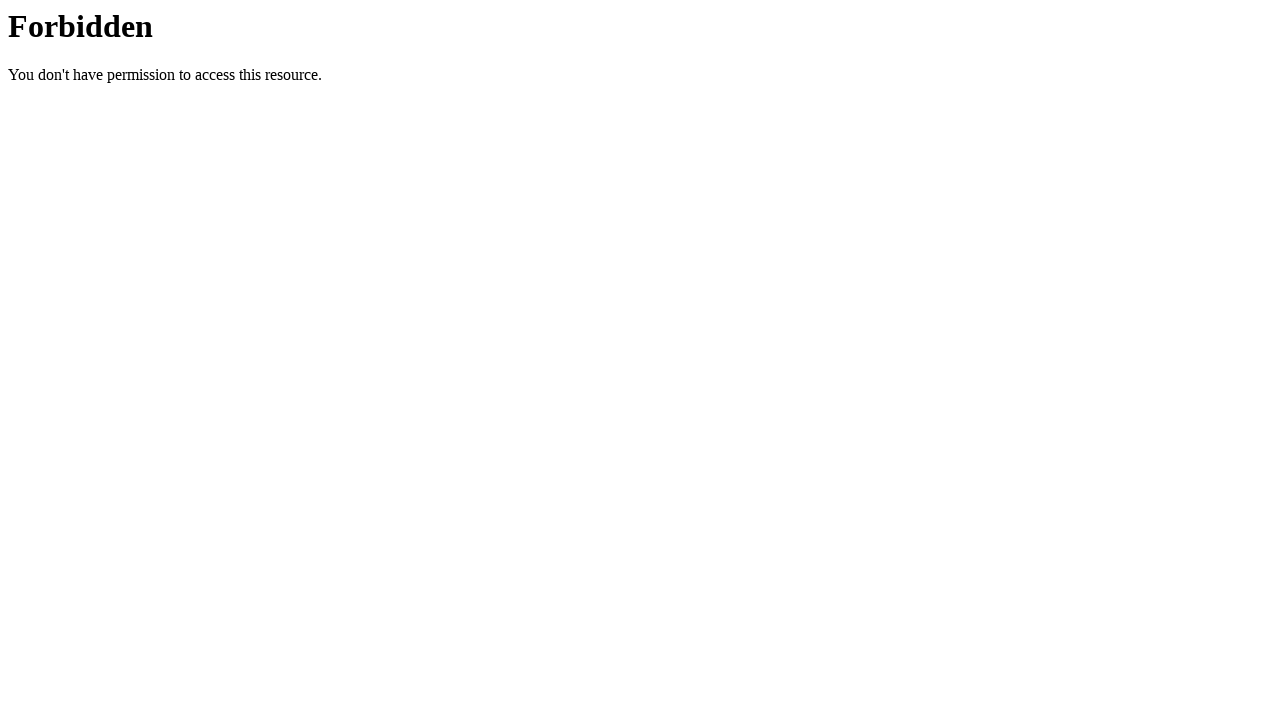

Navigated forward to second page again (https://www.rediff.com/gifts)
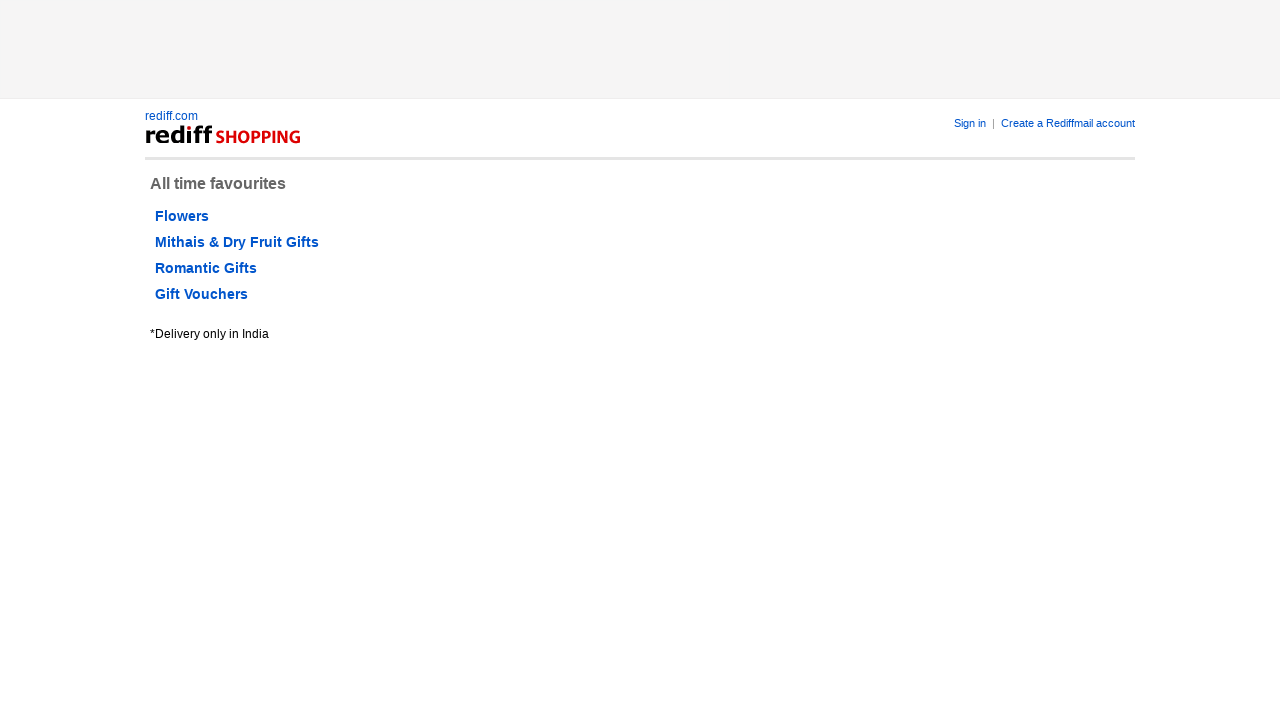

Second page loaded again (domcontentloaded)
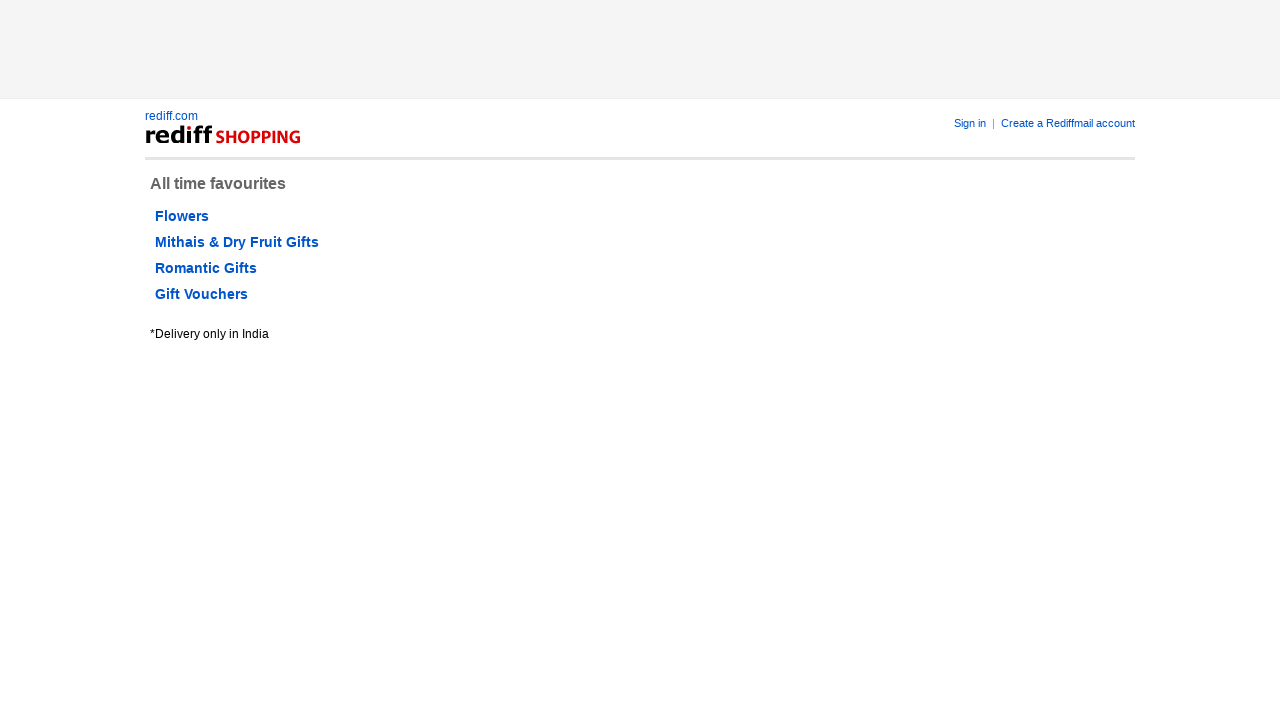

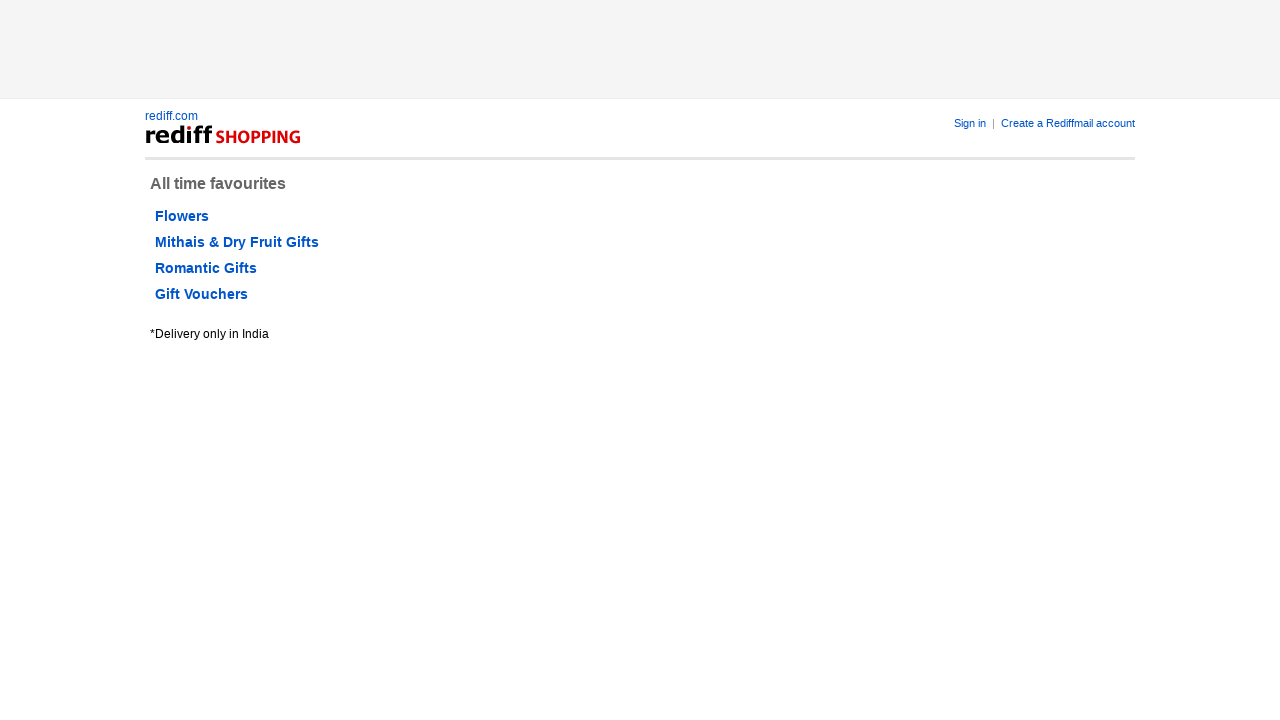